Verifies that the brand logo contains the text 'GREENKART'

Starting URL: https://rahulshettyacademy.com/seleniumPractise/

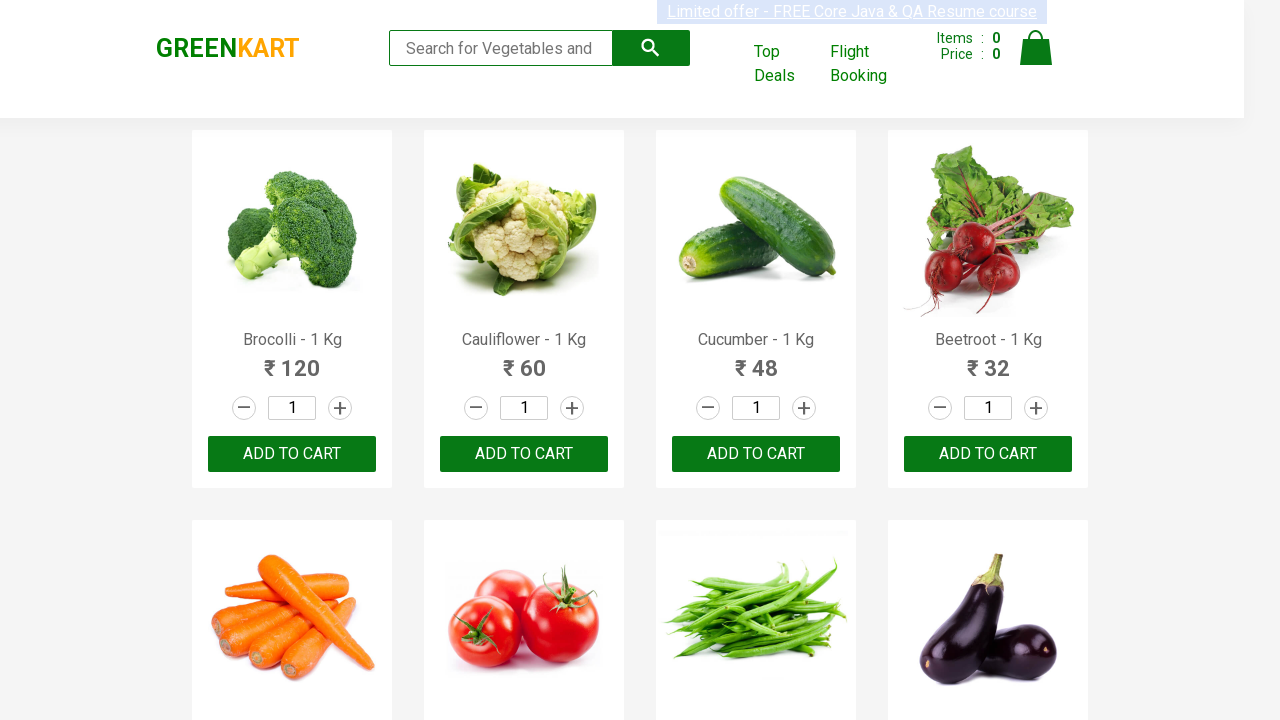

Navigated to GreenKart practice website
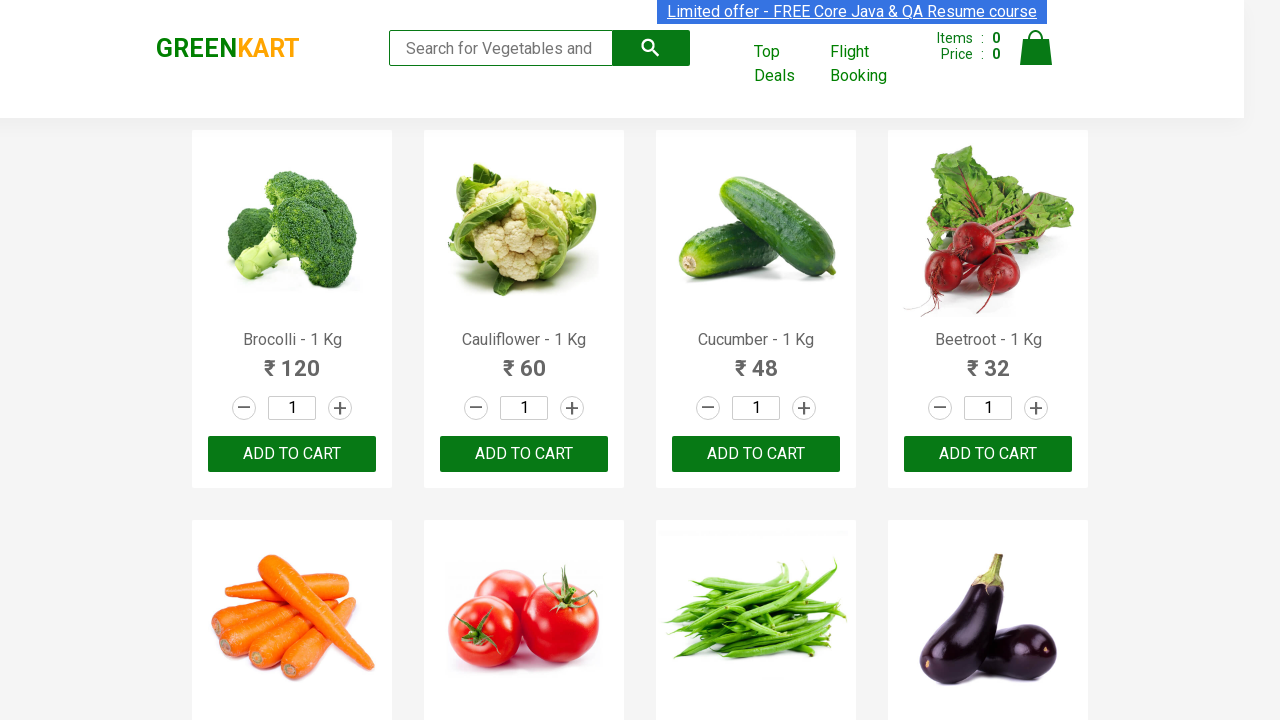

Retrieved brand logo text content
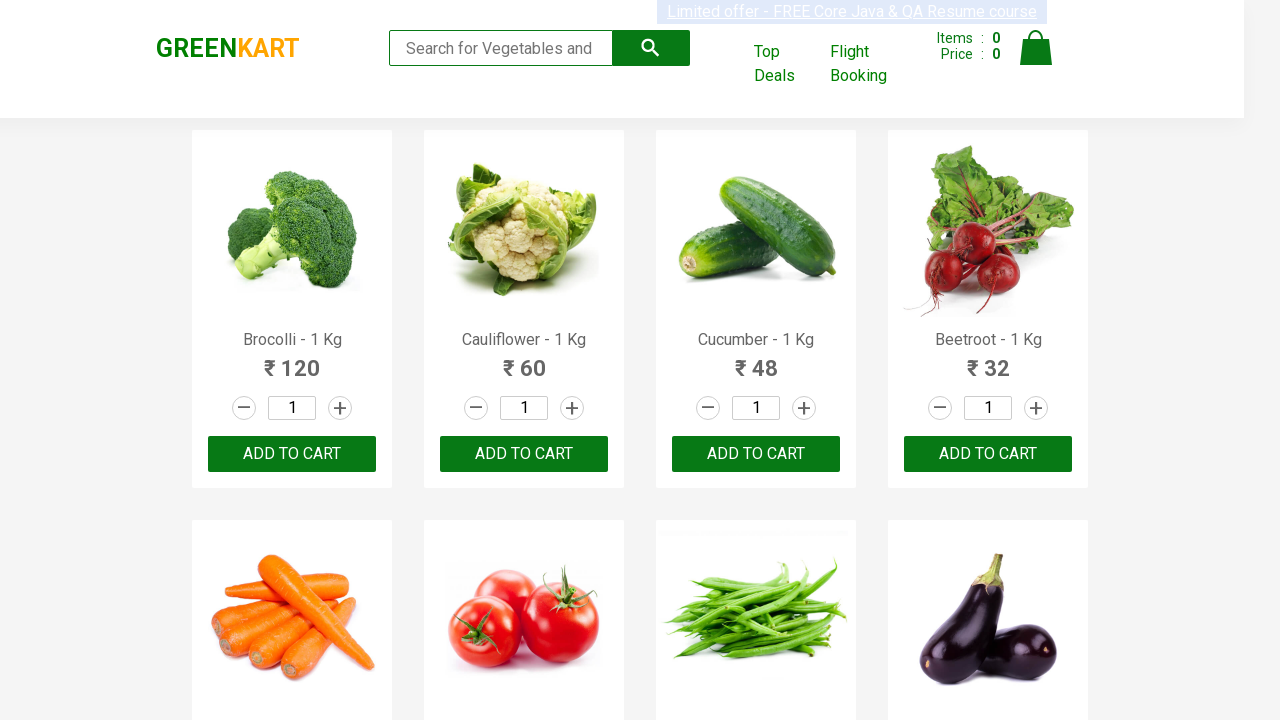

Verified that brand logo contains text 'GREENKART'
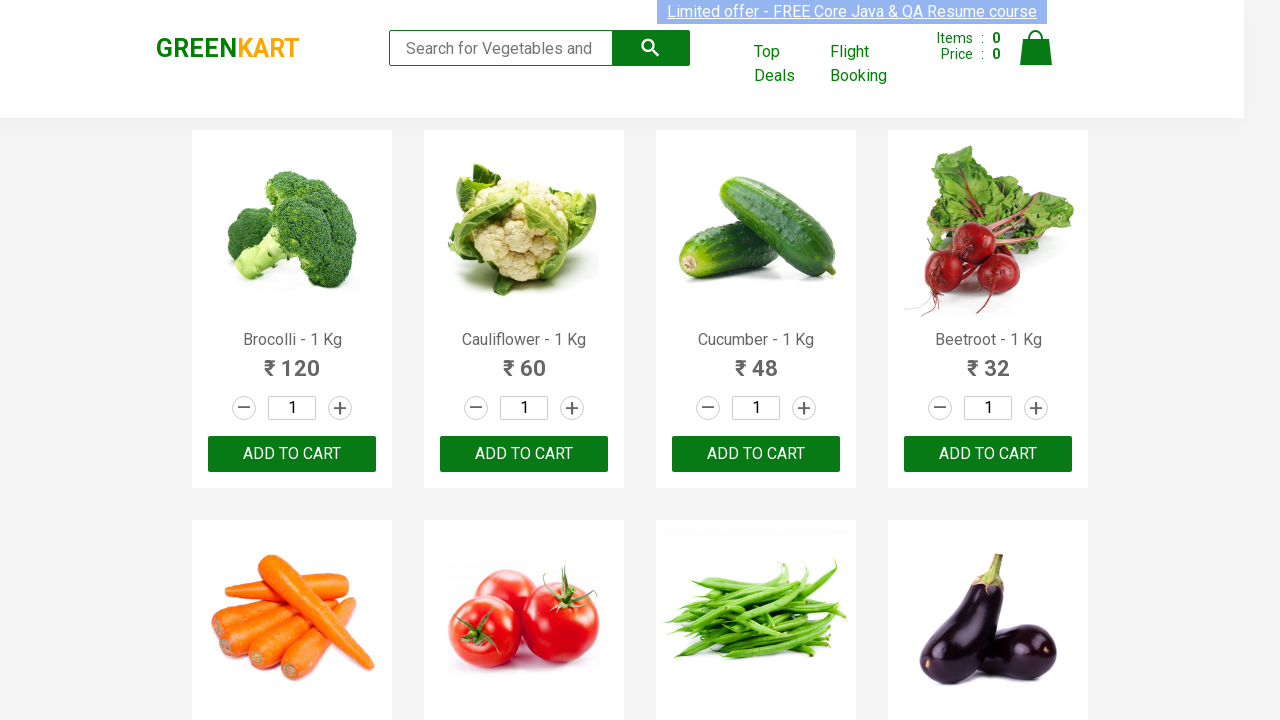

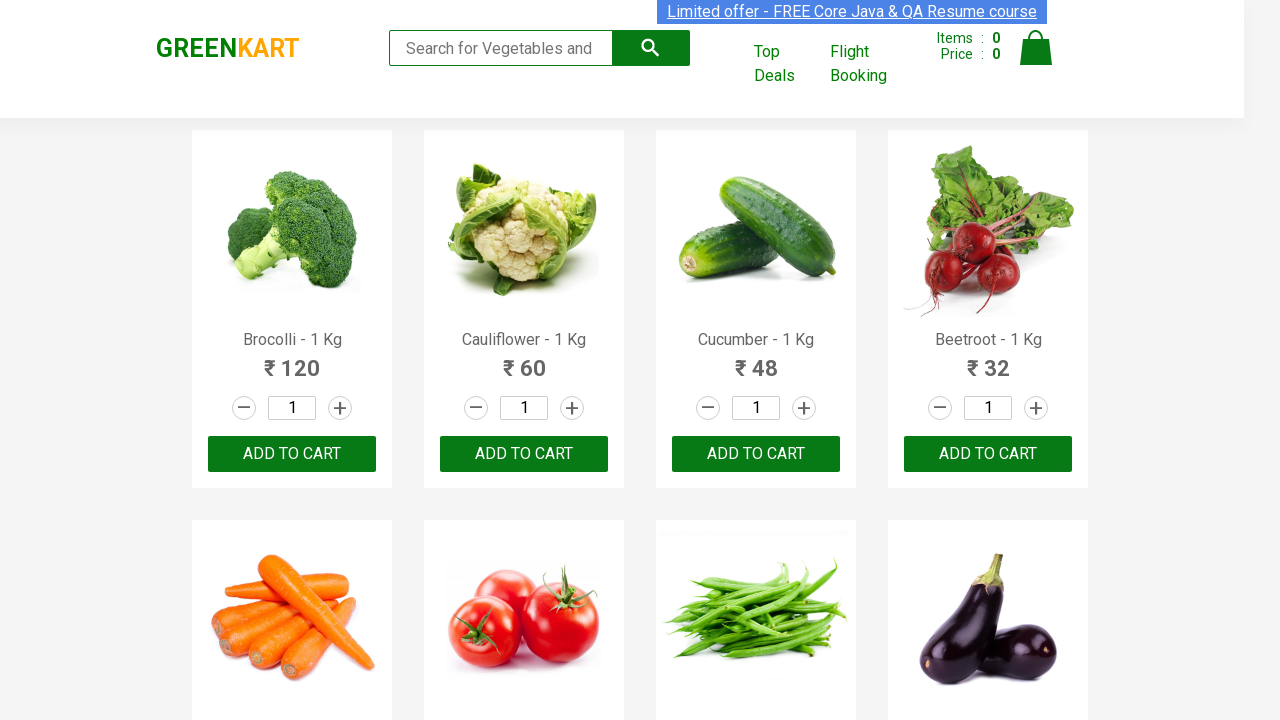